Tests tooltip functionality by hovering over an age input field inside an iframe and verifying the tooltip text appears

Starting URL: https://jqueryui.com/tooltip/

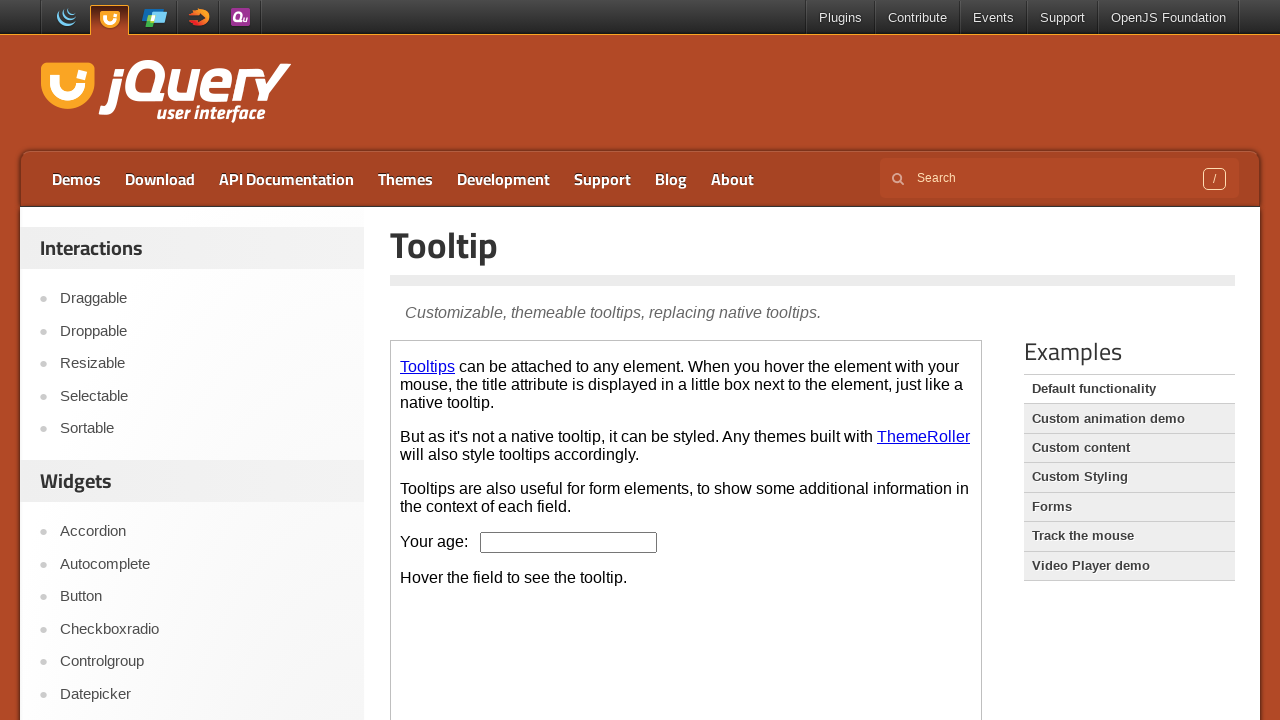

Navigated to jQuery UI tooltip demo page
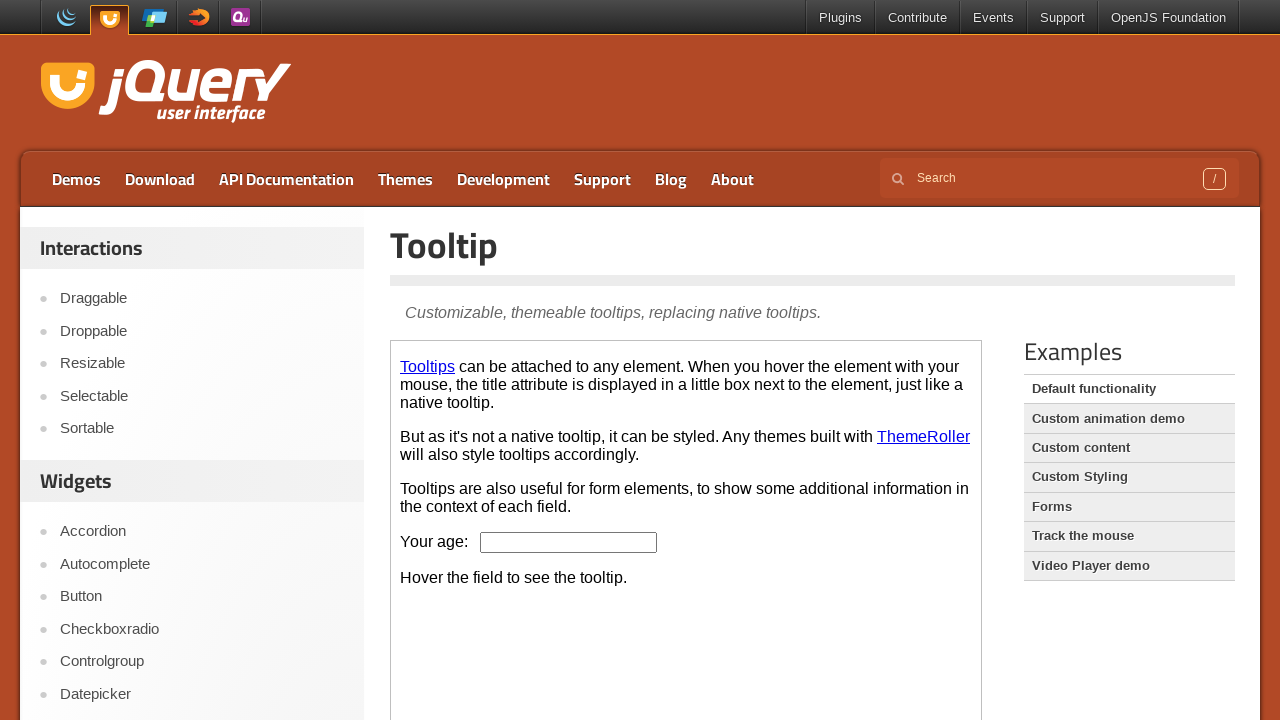

Located the demo iframe
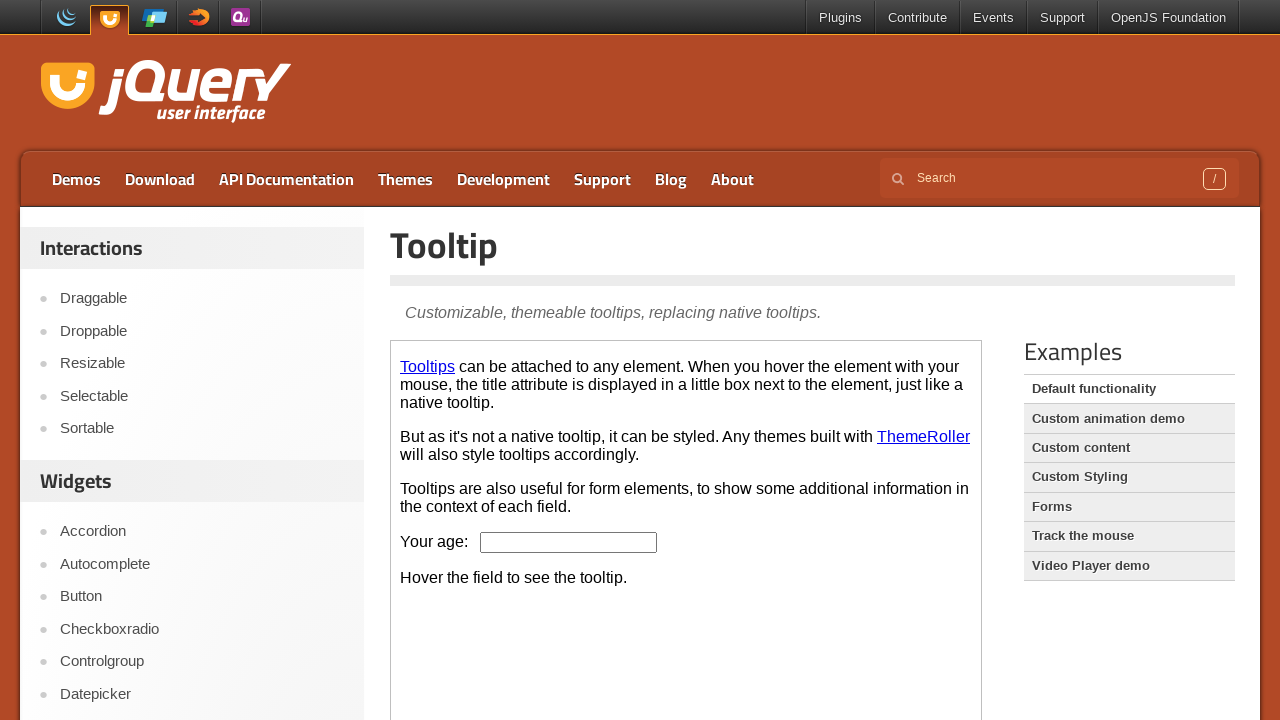

Located the age input field inside the iframe
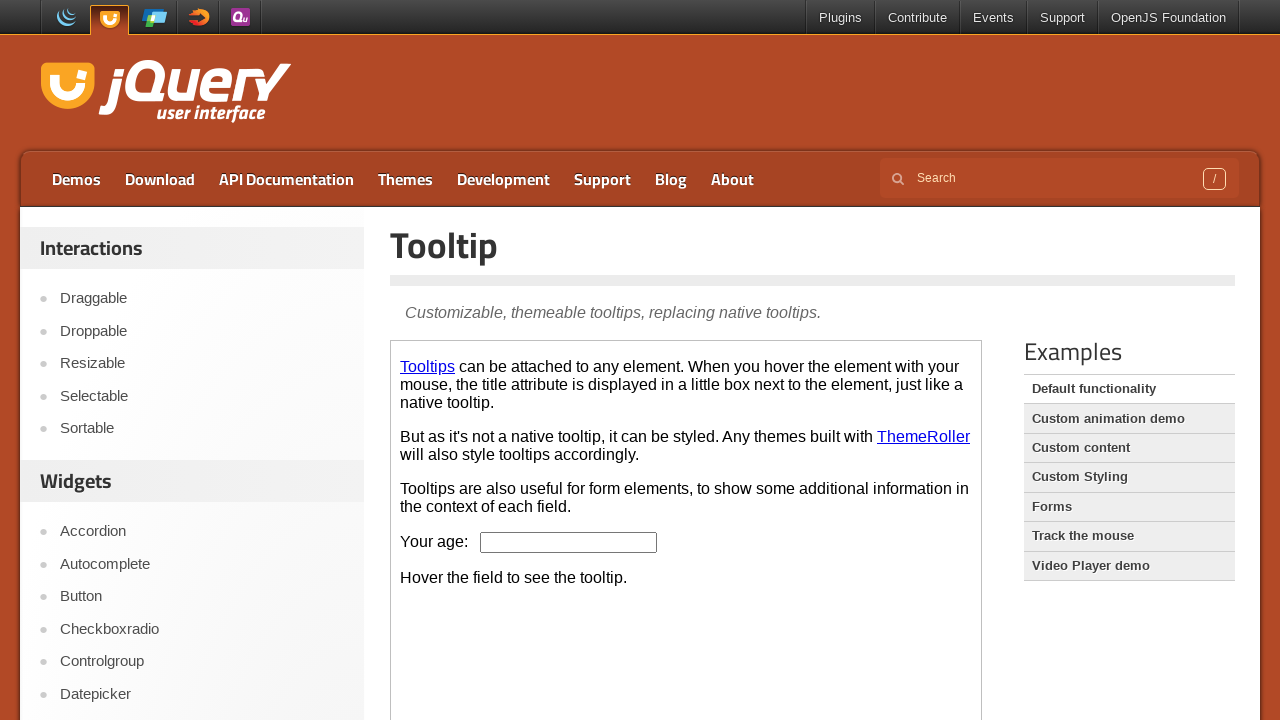

Located the tooltip content element
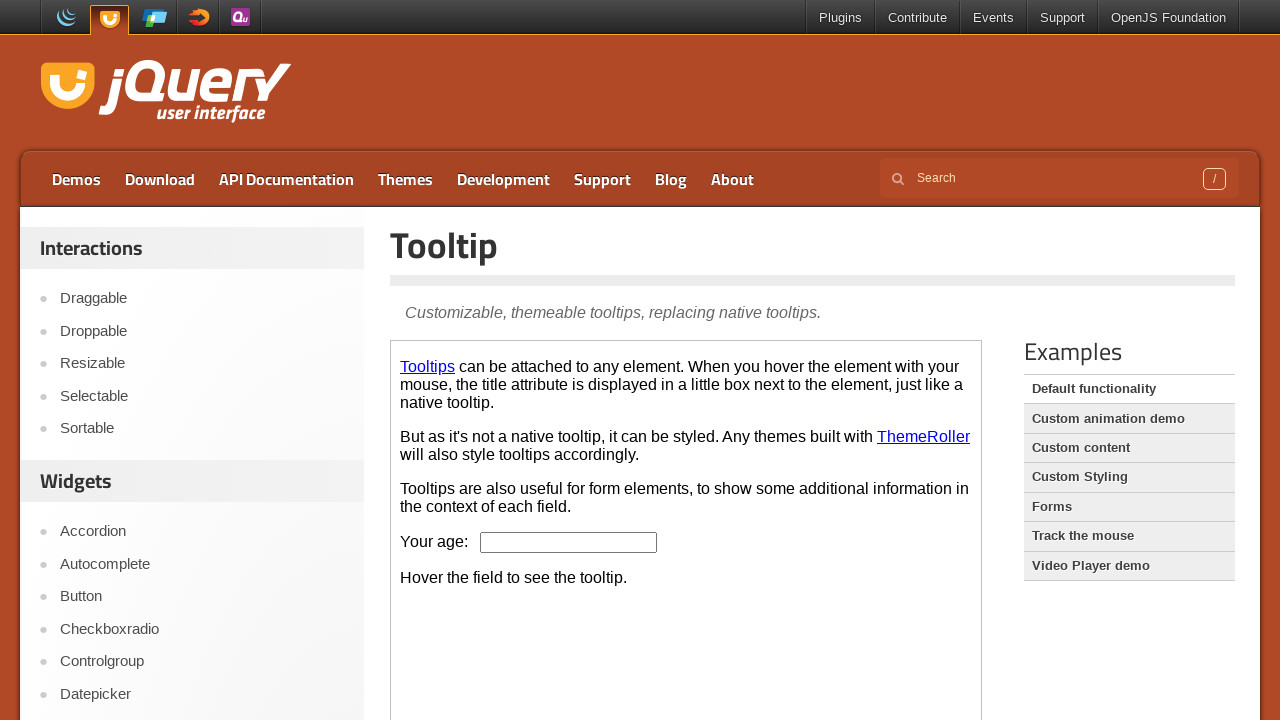

Hovered over the age input field to trigger tooltip at (569, 542) on .demo-frame >> internal:control=enter-frame >> #age
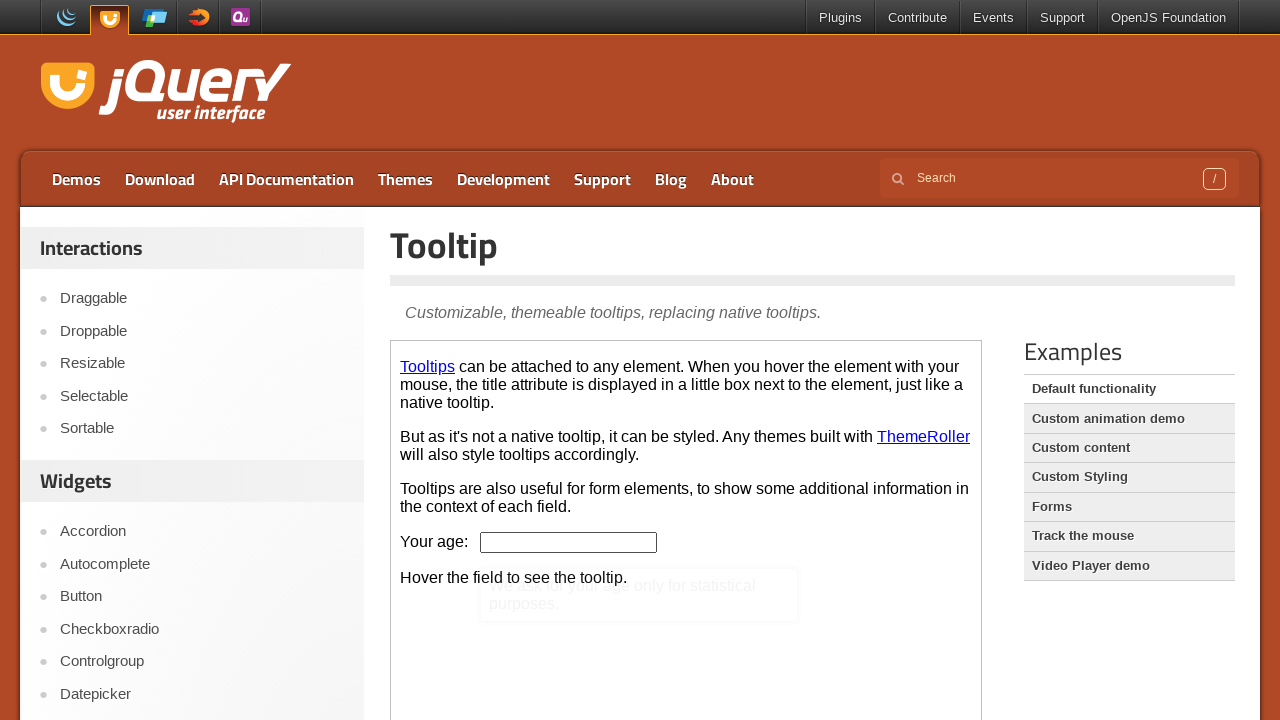

Retrieved tooltip text content: 'We ask for your age only for statistical purposes.'
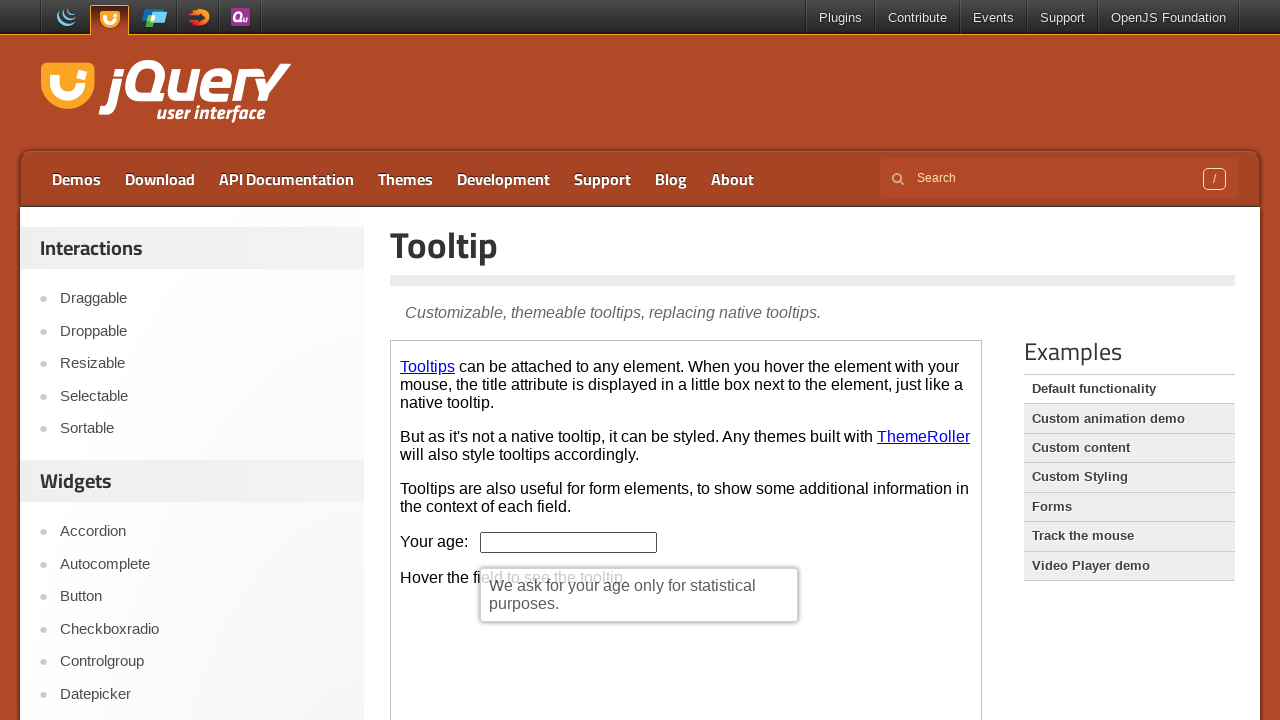

Printed tooltip text to console
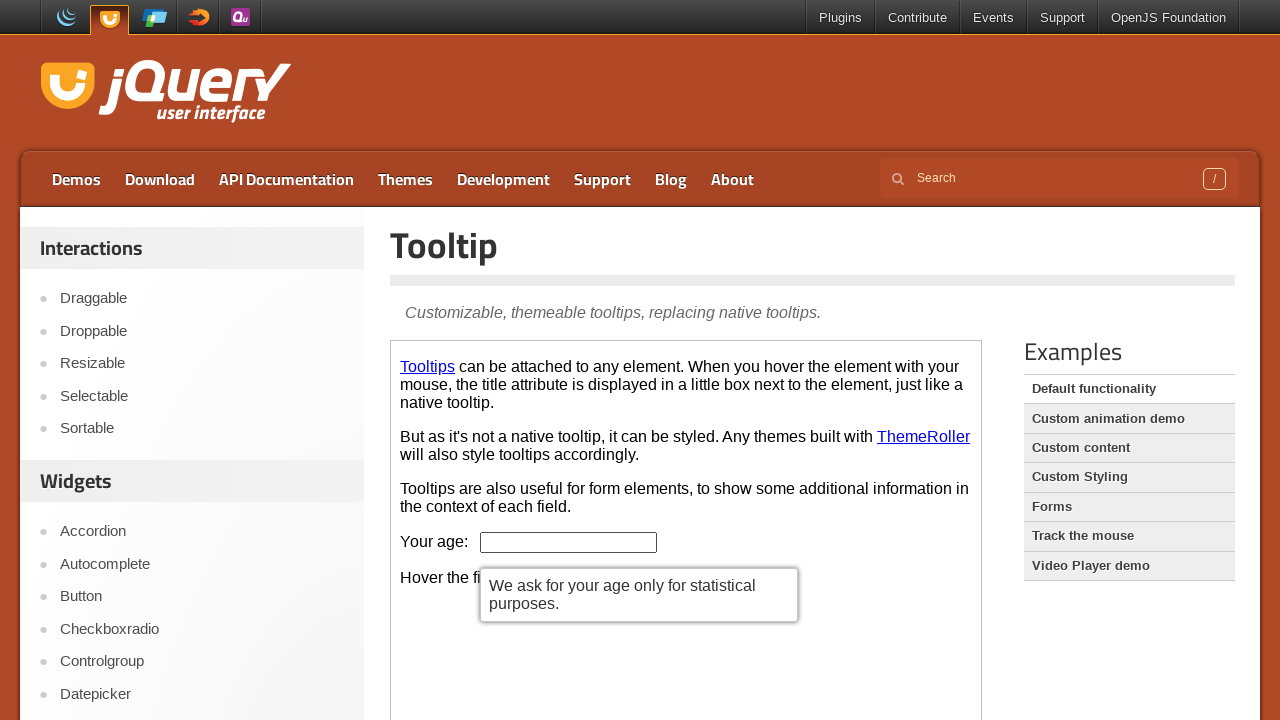

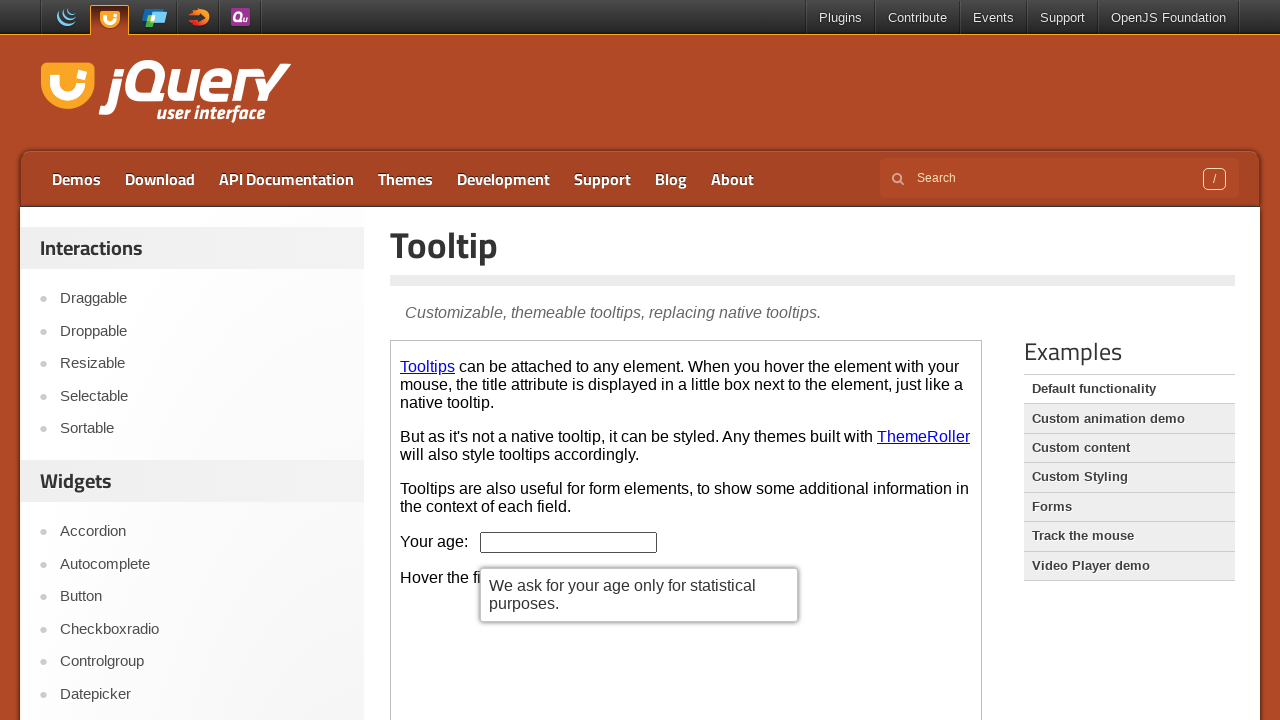